Tests button click functionality and verifies color change on click

Starting URL: https://seleniumbase.io/demo_page

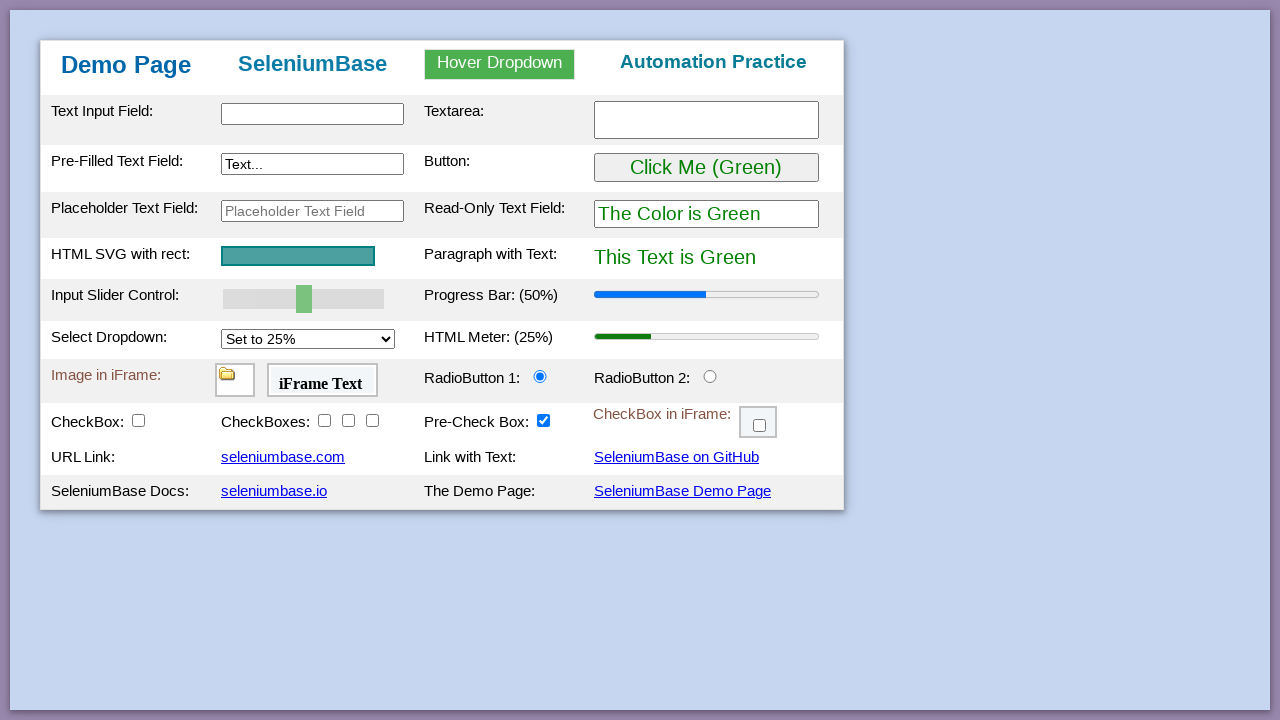

Waited for page table body to load
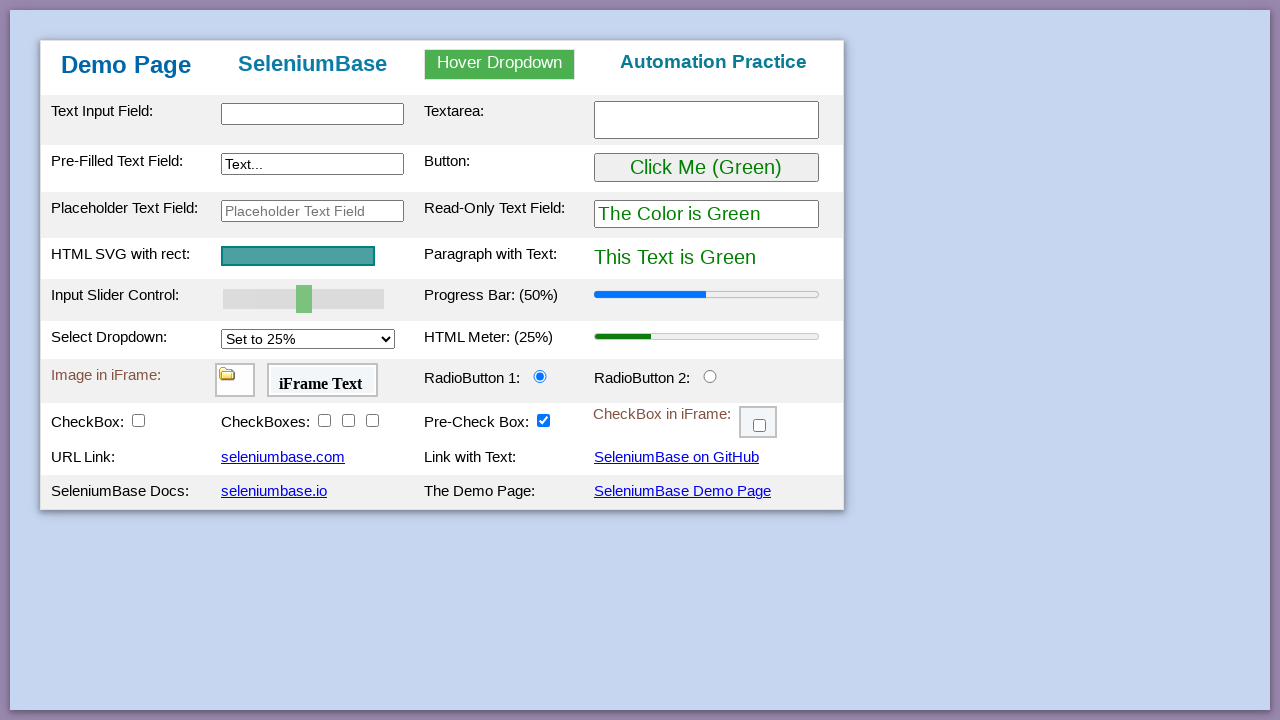

Clicked button to trigger color change at (706, 168) on #myButton
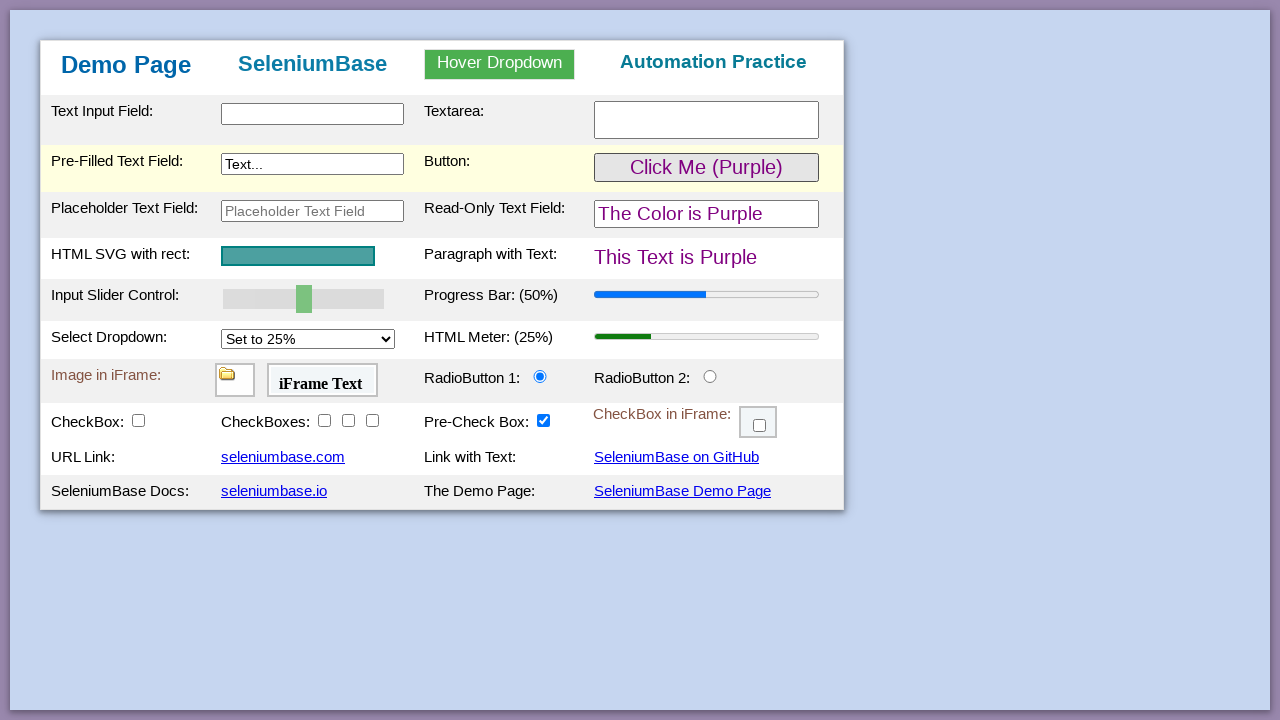

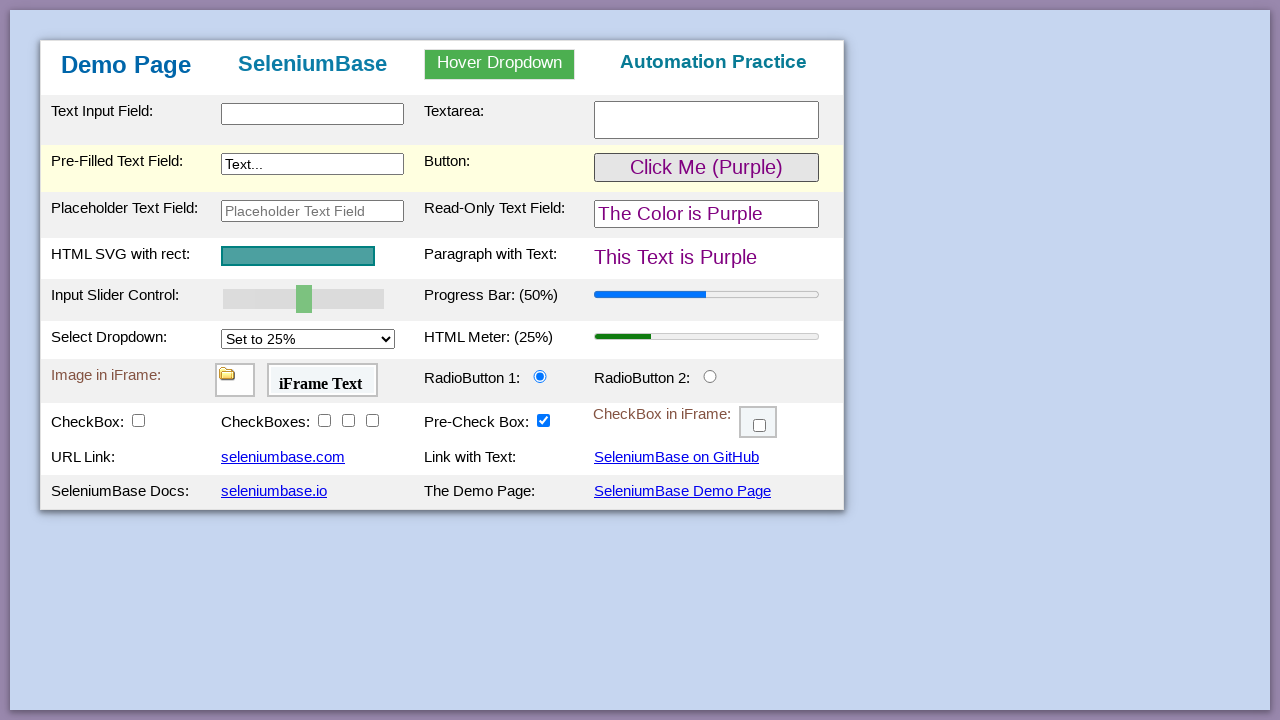